Tests the search functionality on hk.58.com by entering a Chinese search term for apartment listings in the keyword input field

Starting URL: https://hk.58.com/

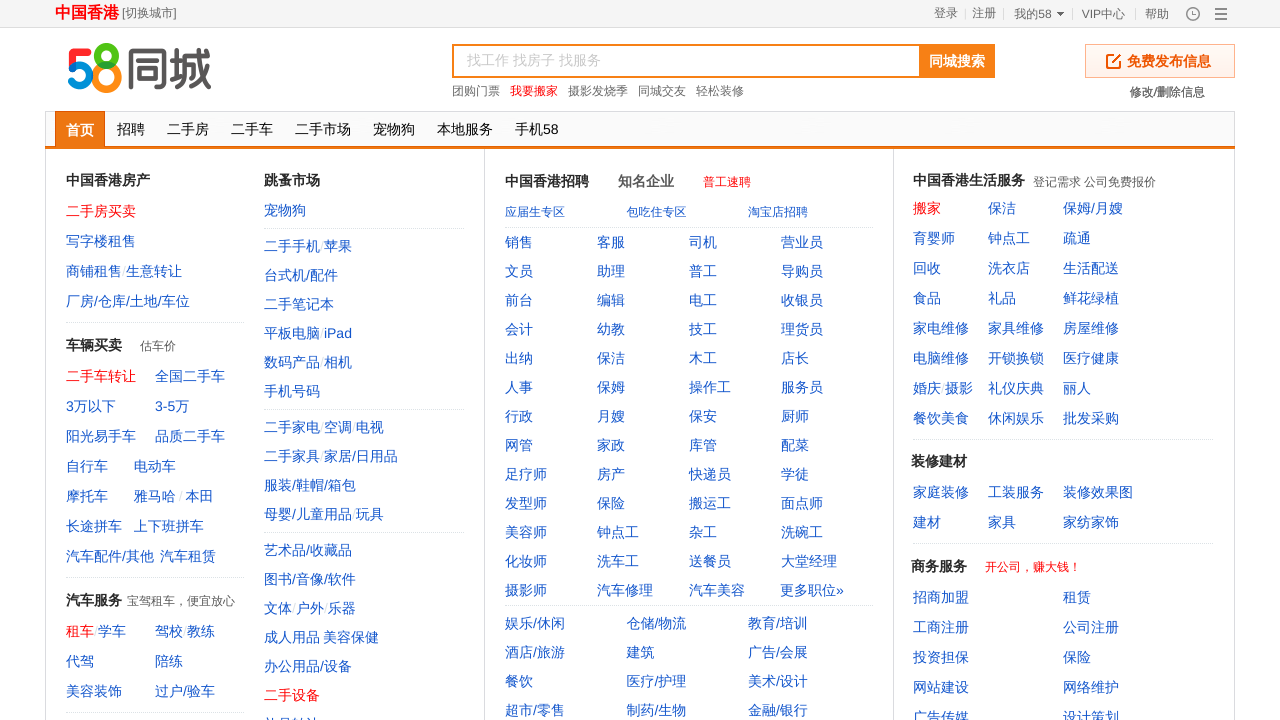

Filled keyword input field with Chinese search term '兩室一廳' (2-bedroom 1-living room apartment) on #keyword
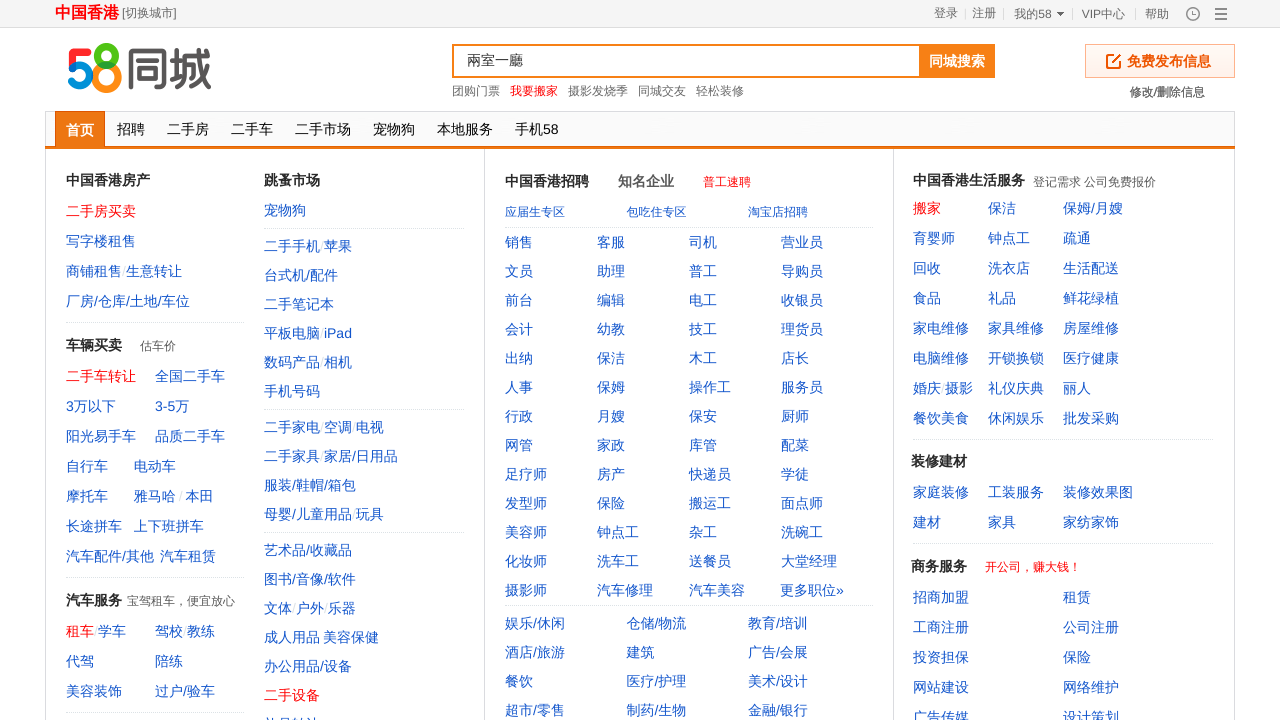

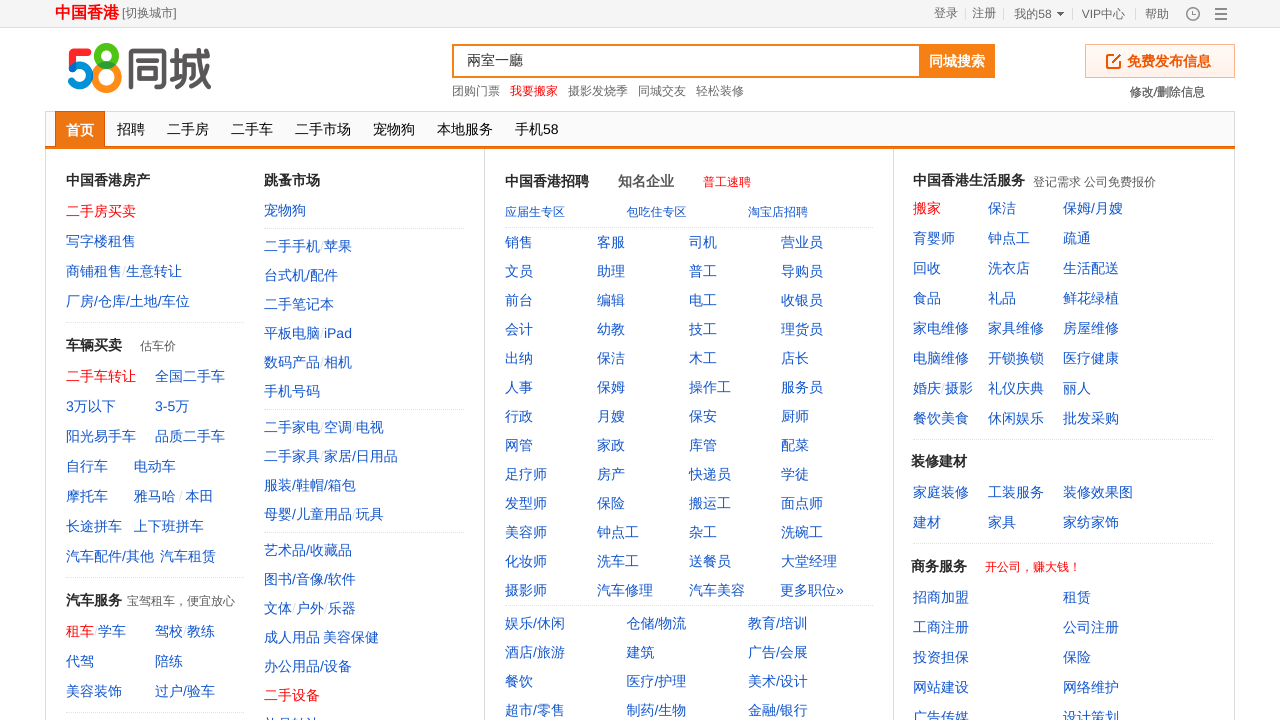